Tests filling a text input field with a sample text and verifies the value was entered correctly

Starting URL: https://thefreerangetester.github.io/sandbox-automation-testing/

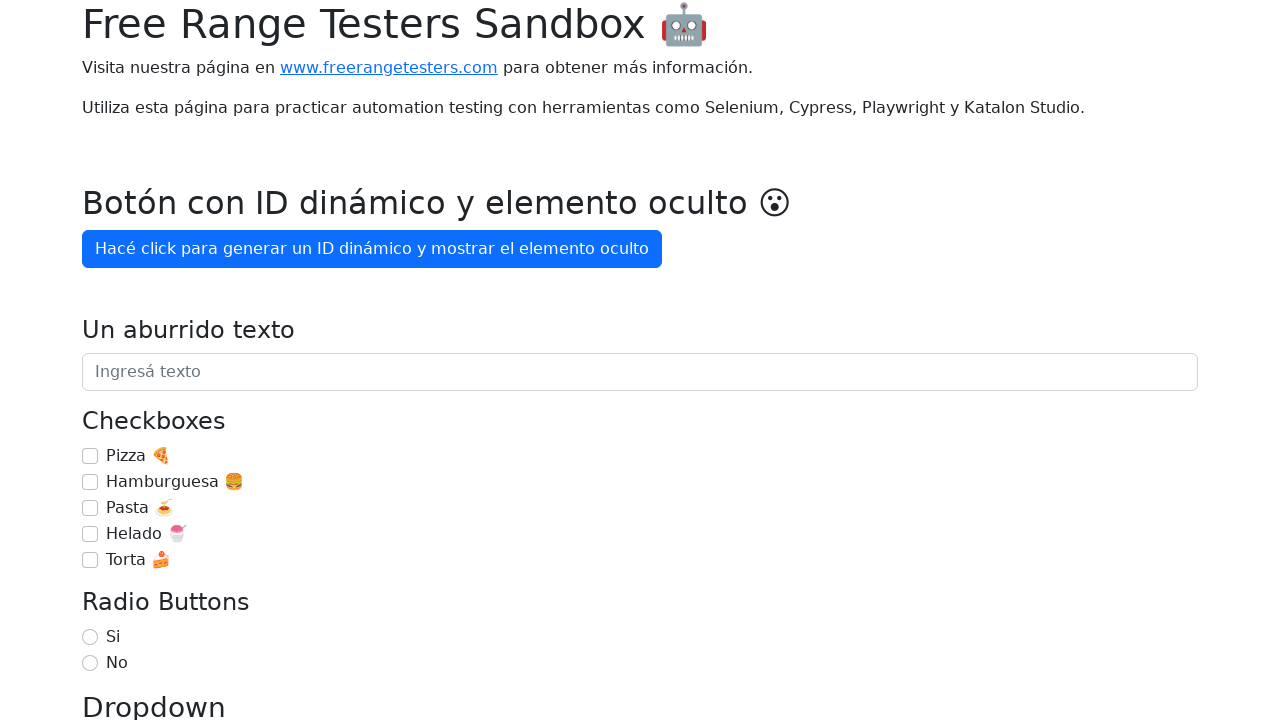

Filled text input field with 'Estoy aprendiendo Playwright' on internal:attr=[placeholder="Ingresá texto"i]
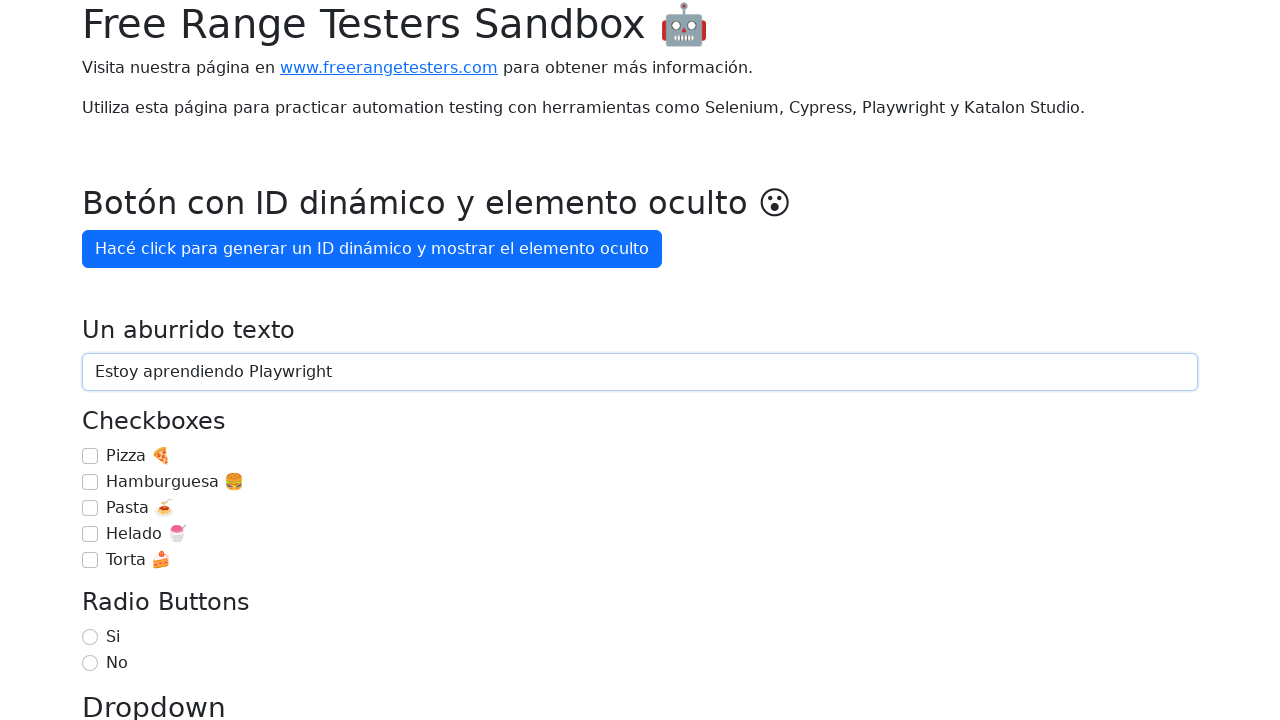

Verified that the text input field contains the correct value 'Estoy aprendiendo Playwright'
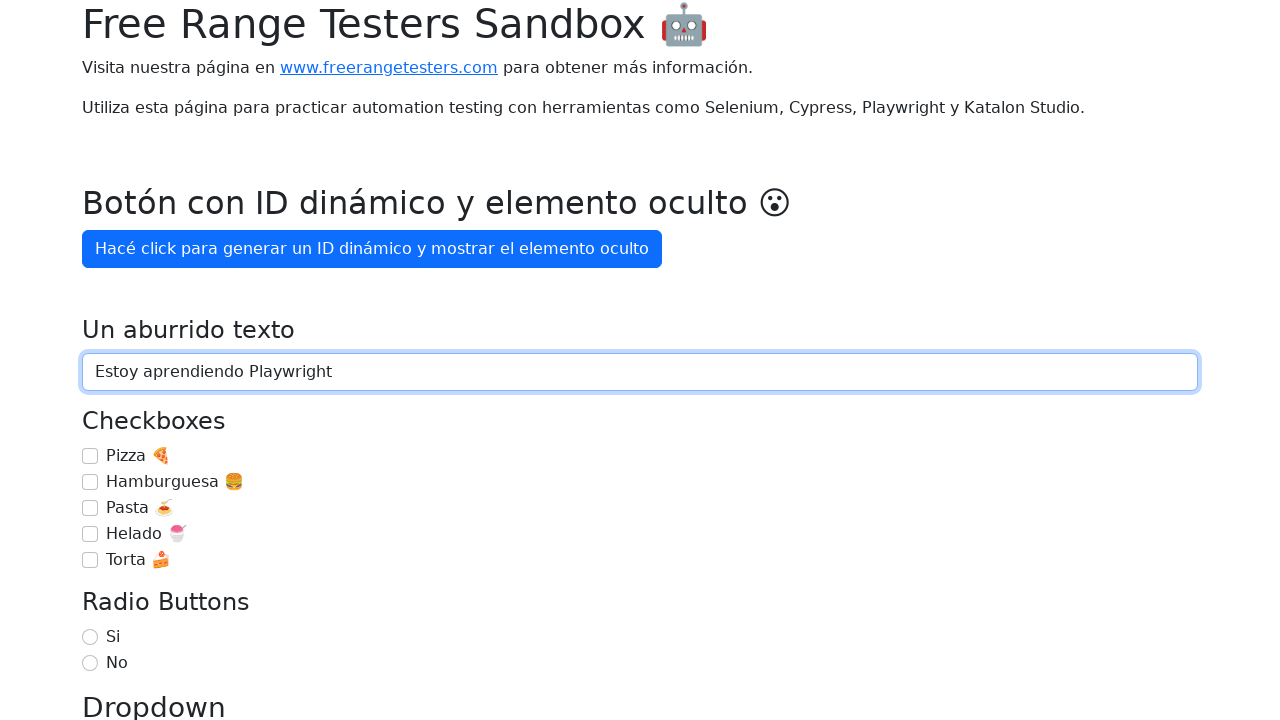

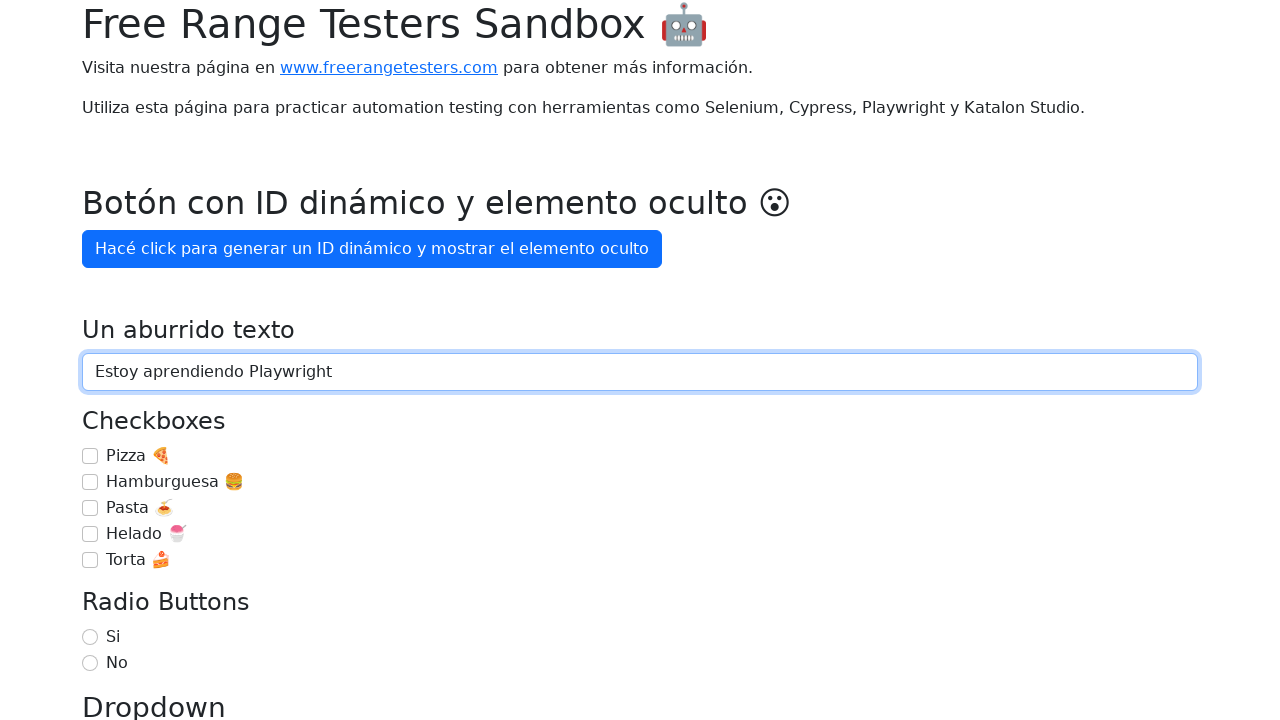